Tests the search functionality on React.dev by opening the search bar, typing a query for "custom hook", clicking the first result, then saving the search to favorites and verifying it appears in the favorites section.

Starting URL: https://react.dev

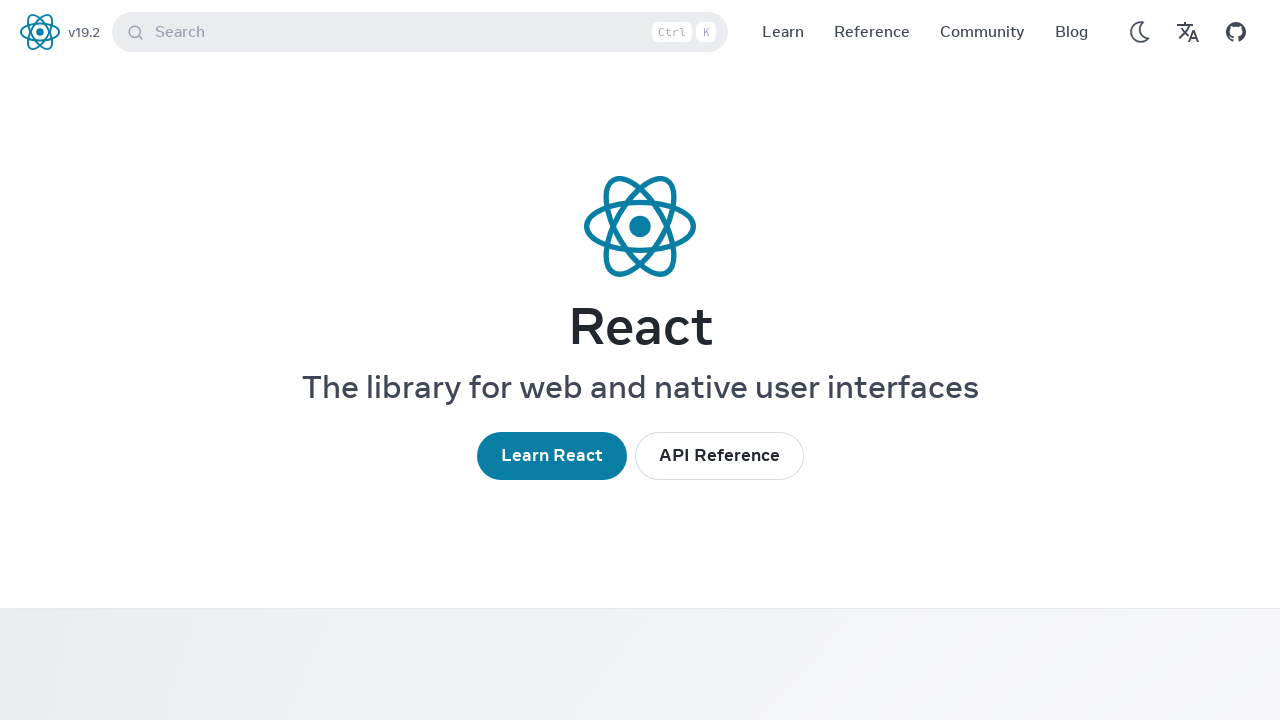

Clicked search button to open search bar at (420, 32) on internal:role=button[name="Search"i]
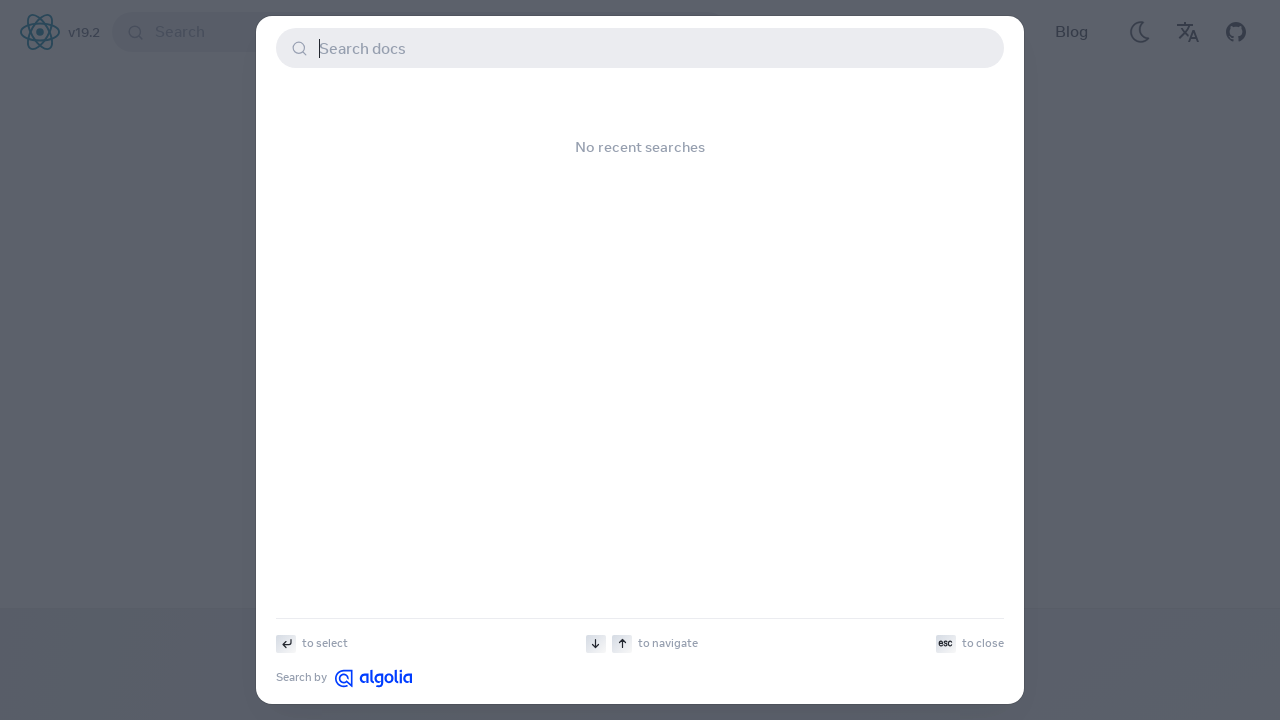

Typed 'custom hook' into search input field on input.DocSearch-Input
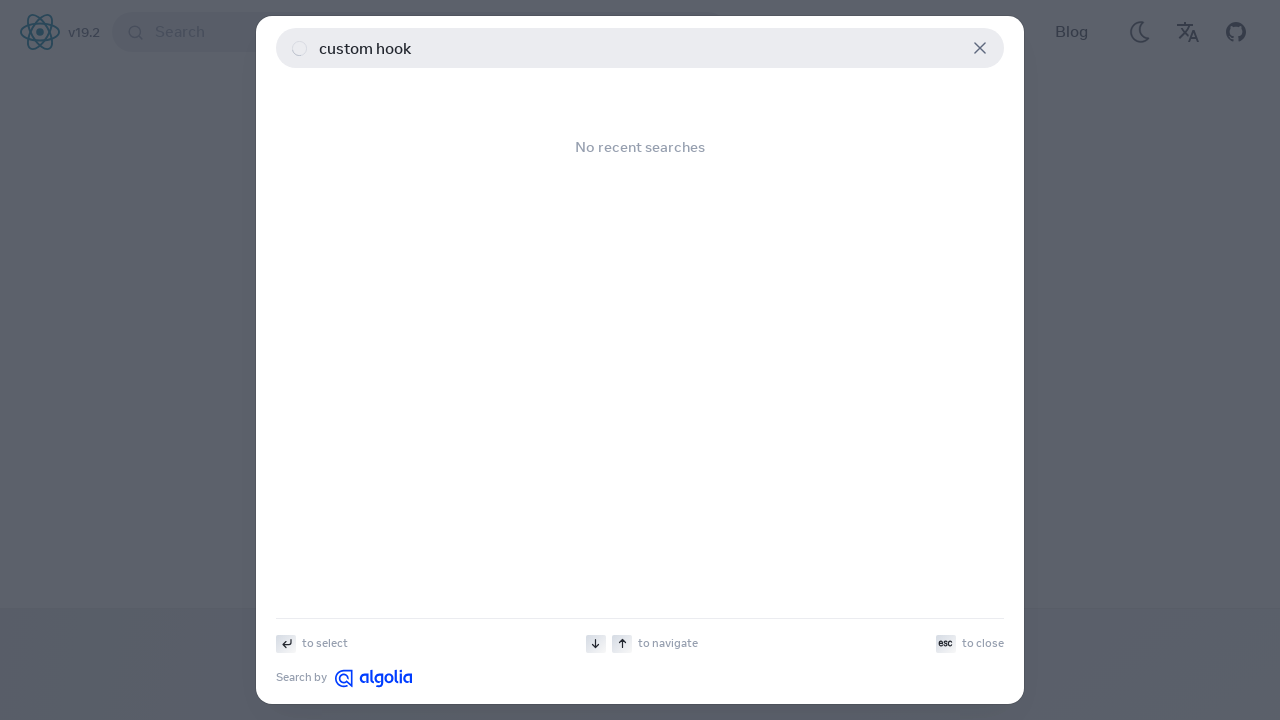

Search result for 'custom hook' became visible
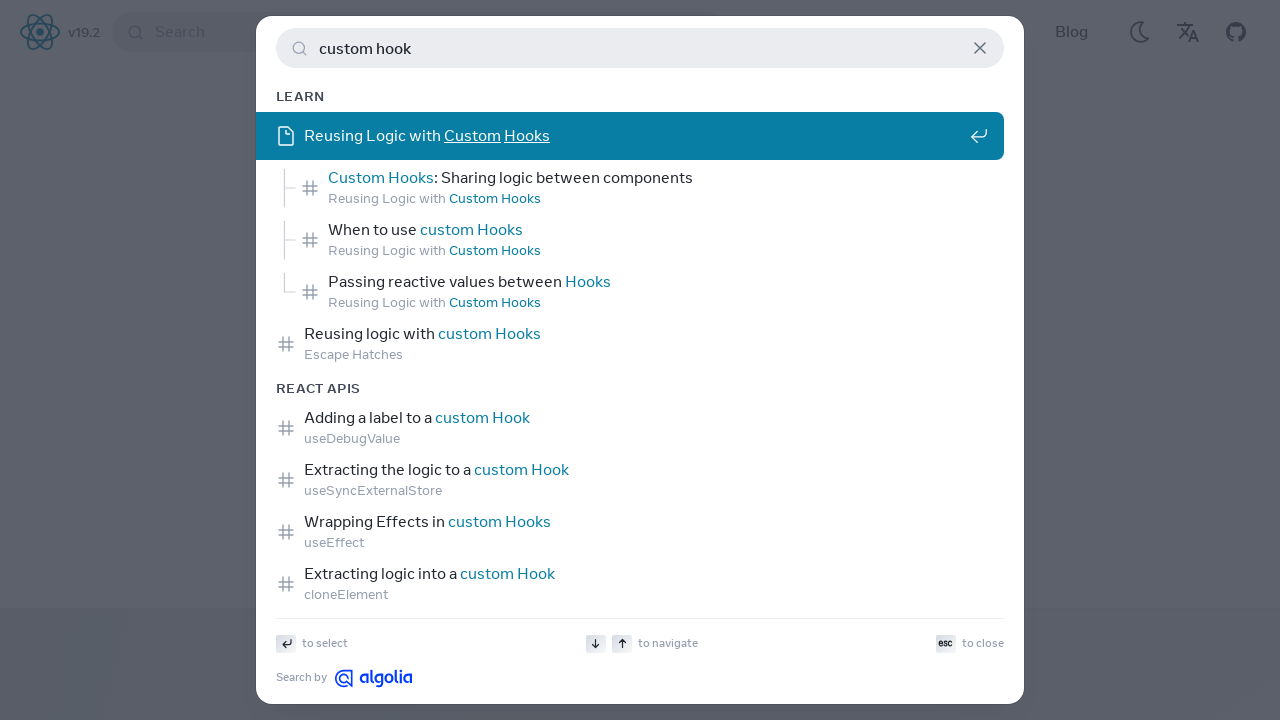

Clicked first search result at (630, 138) on li.DocSearch-Hit:has-text("custom hook") >> nth=0
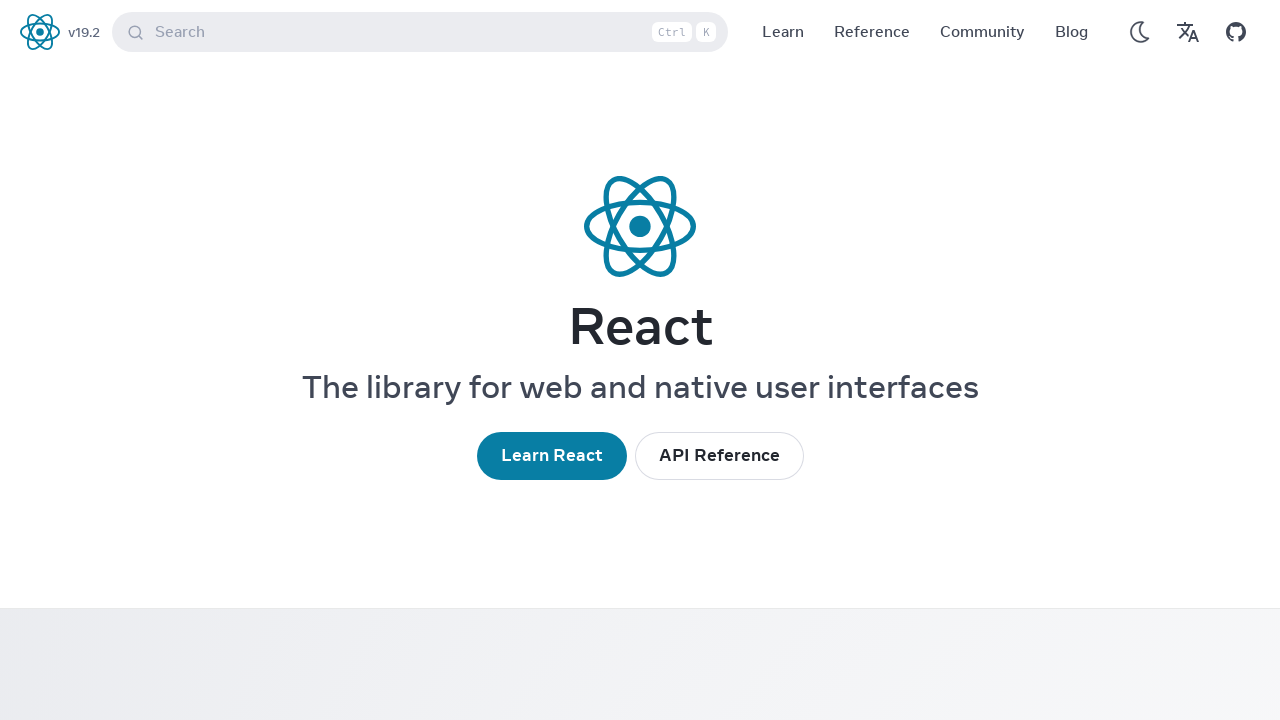

Search button is visible after navigation
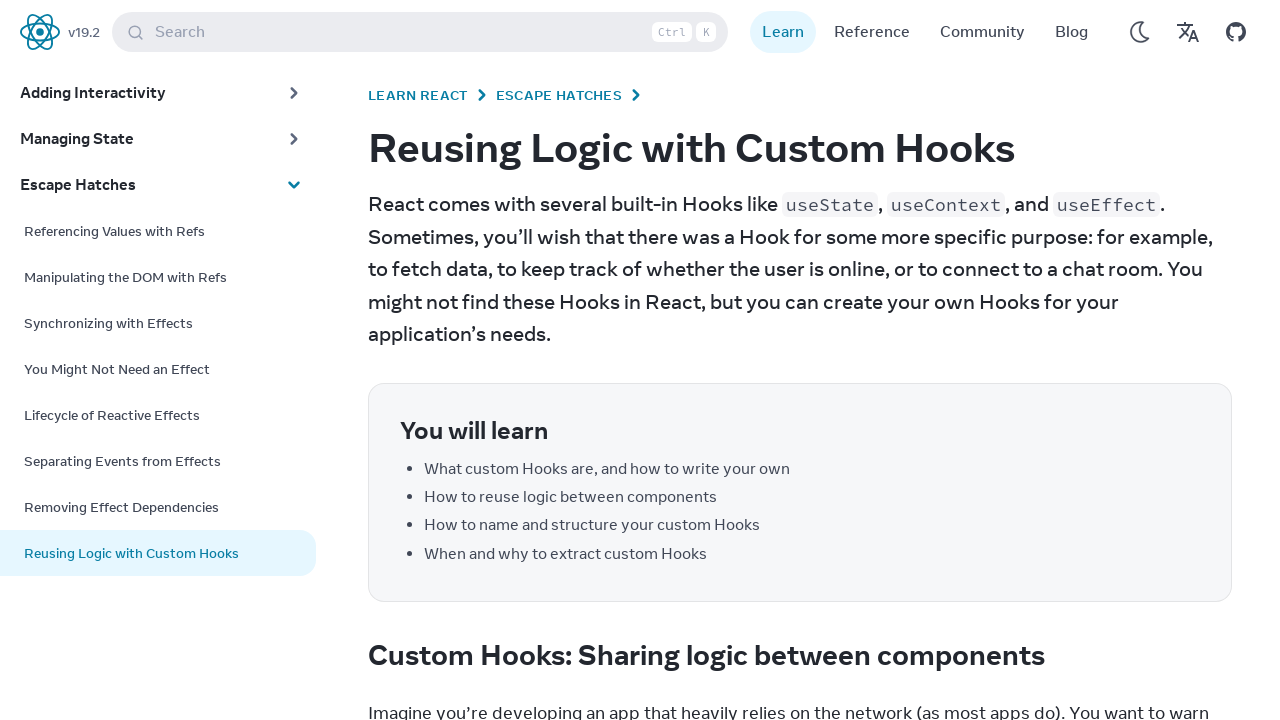

Clicked search button to re-open search bar at (420, 32) on internal:role=button[name="Search"i]
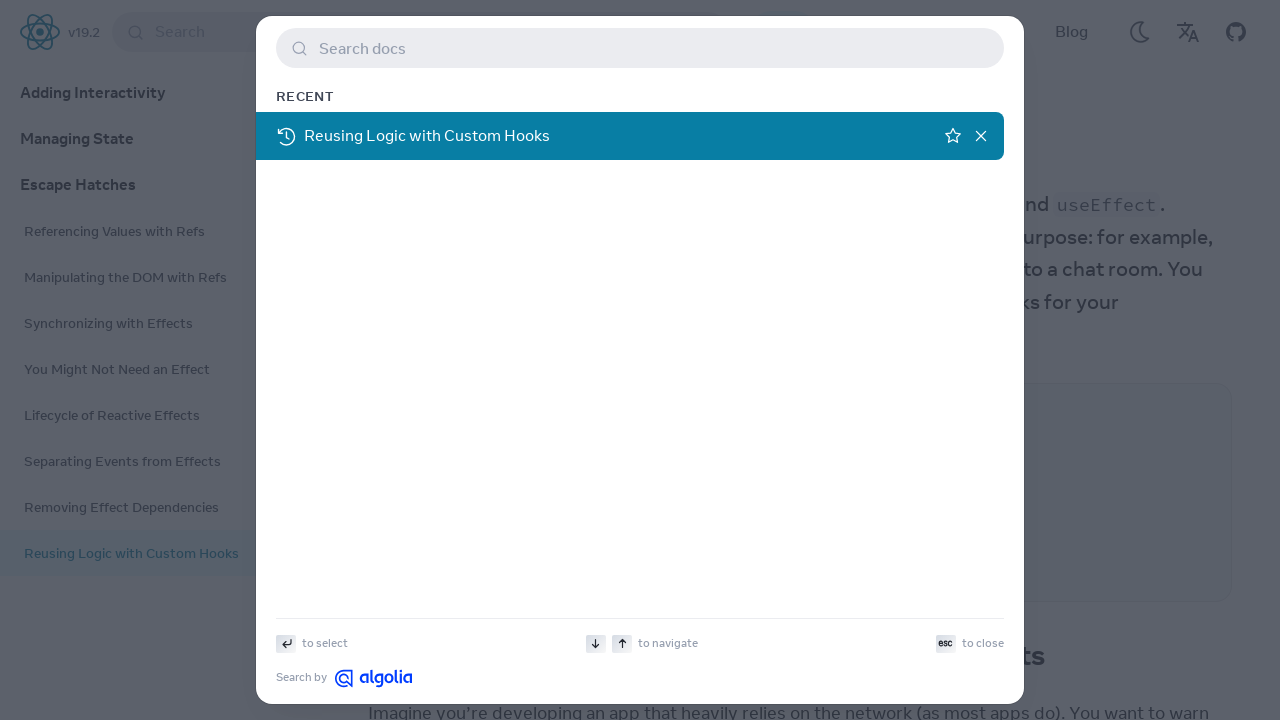

Save button became visible
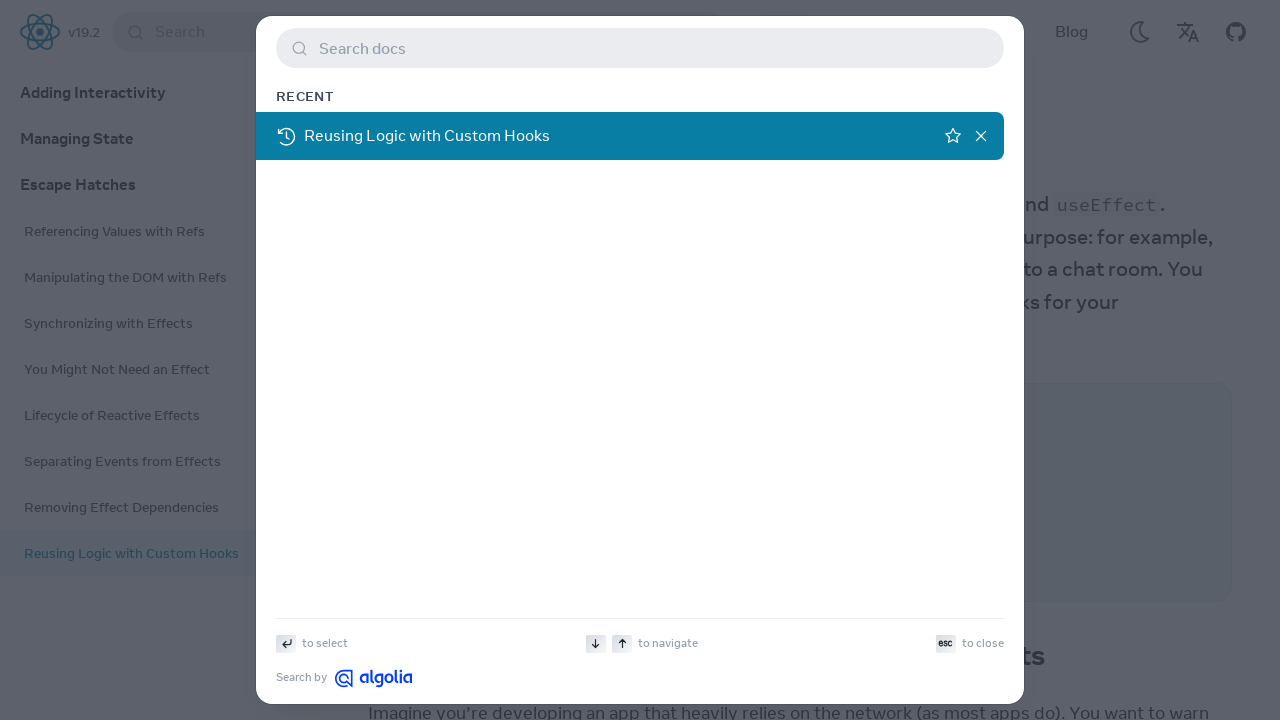

Clicked save button to add search to favorites at (953, 136) on button.DocSearch-Hit-action-button[title="Save this search"]
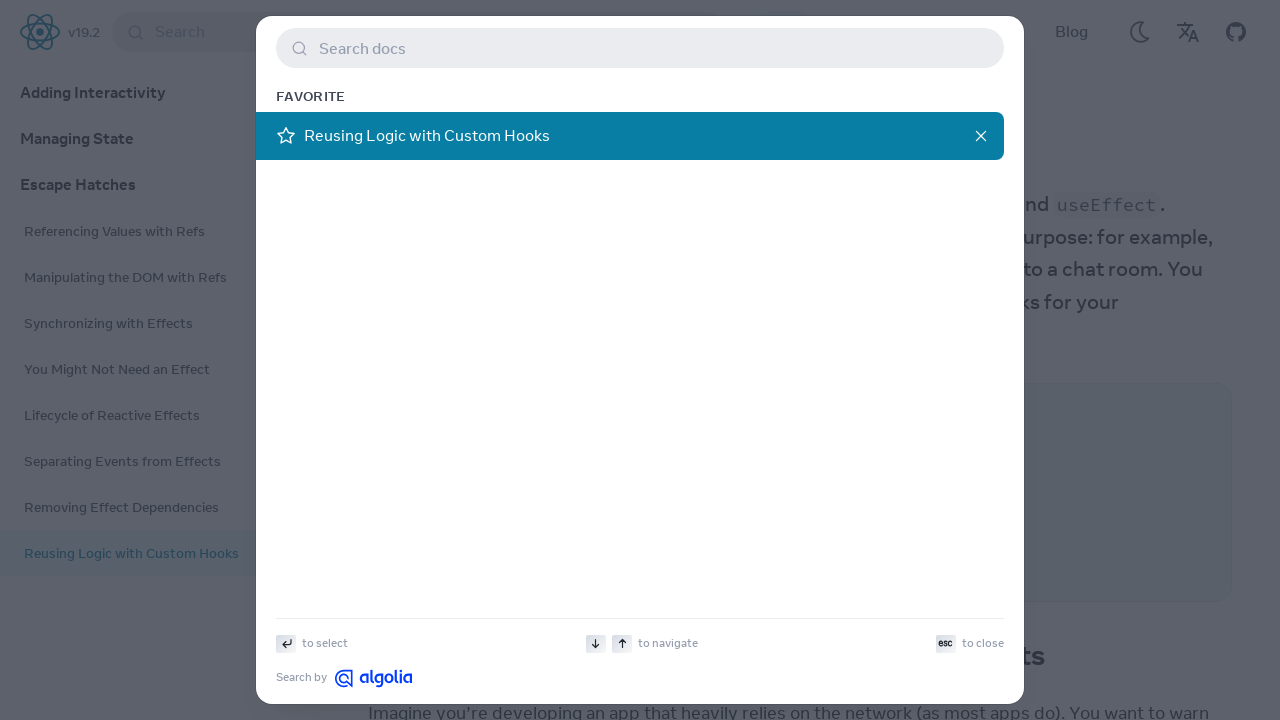

Verified 'custom hook' search appears in Favorites section
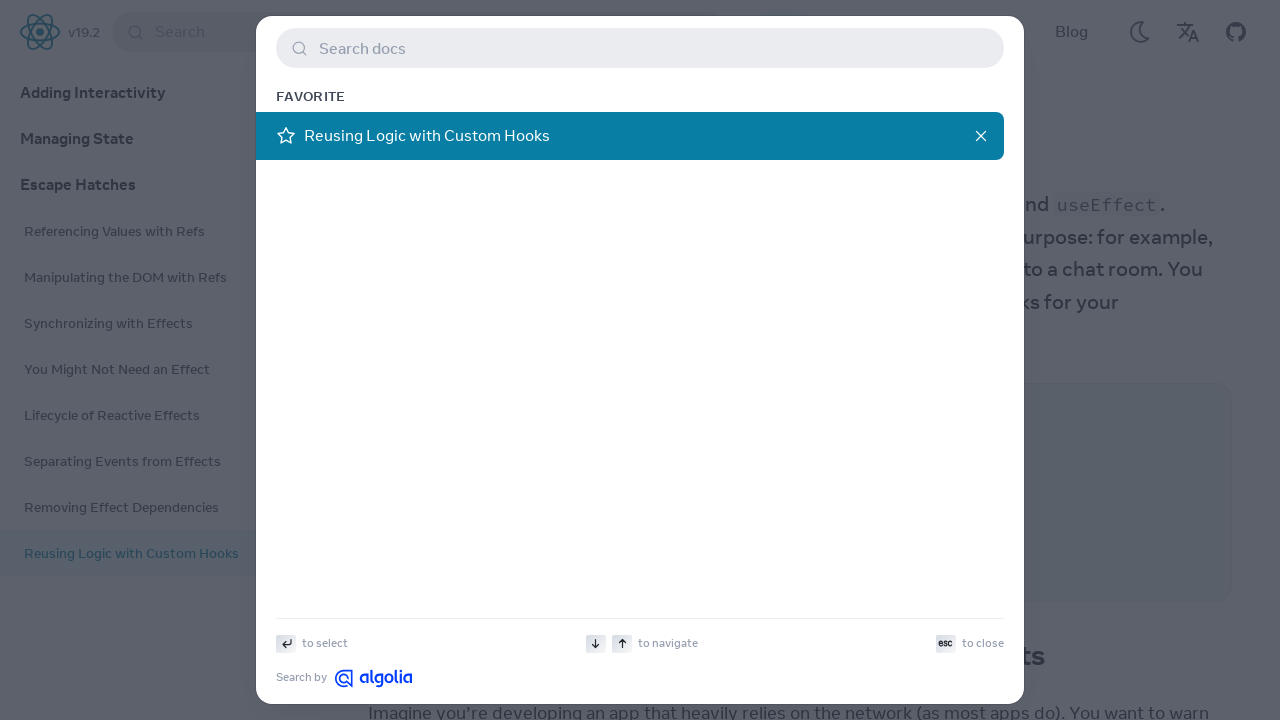

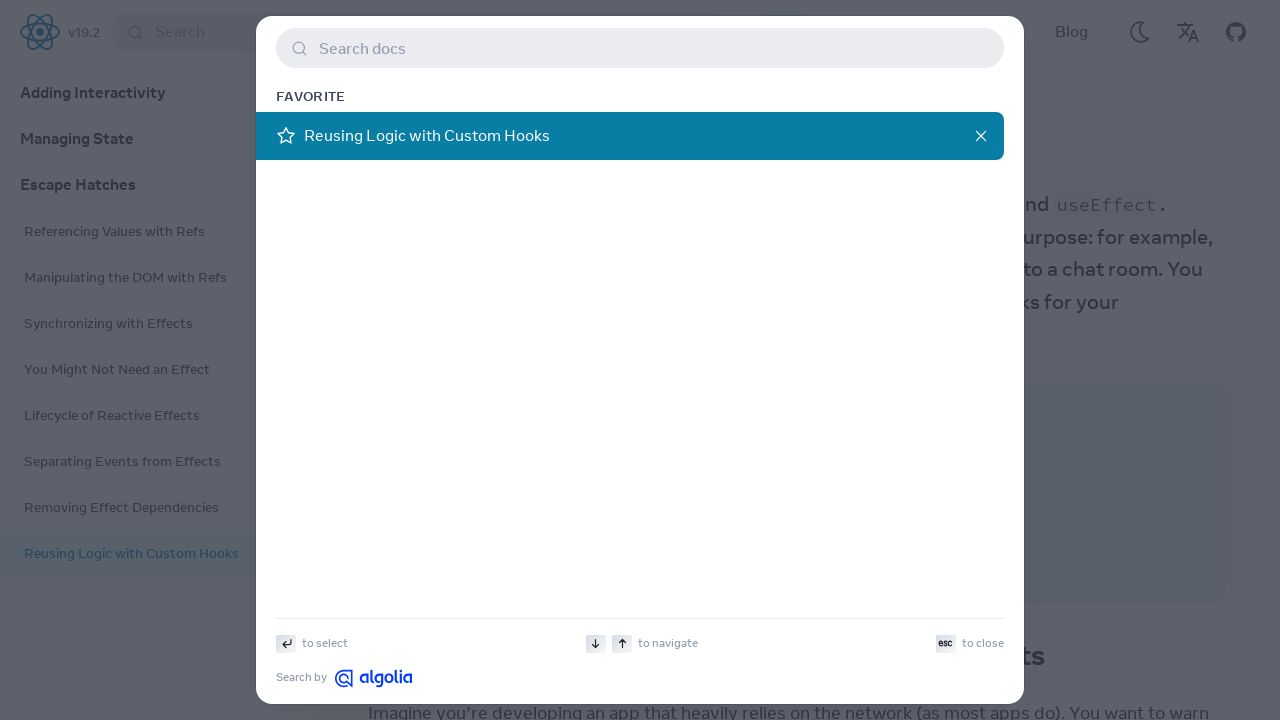